Tests navigation through nested frames by clicking on a link, switching to the top frame, then switching to the middle frame, and verifying the content element is accessible.

Starting URL: http://the-internet.herokuapp.com/

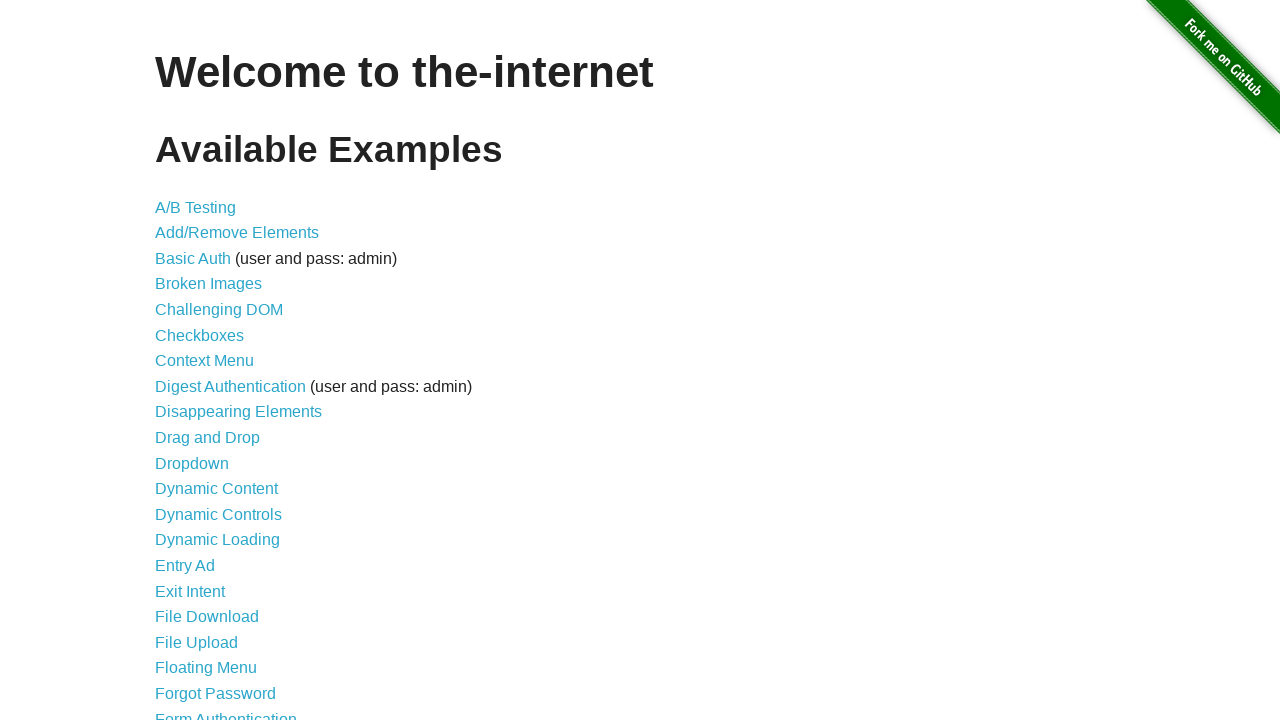

Clicked on 'Nested Frames' link at (210, 395) on text=Nested Frames
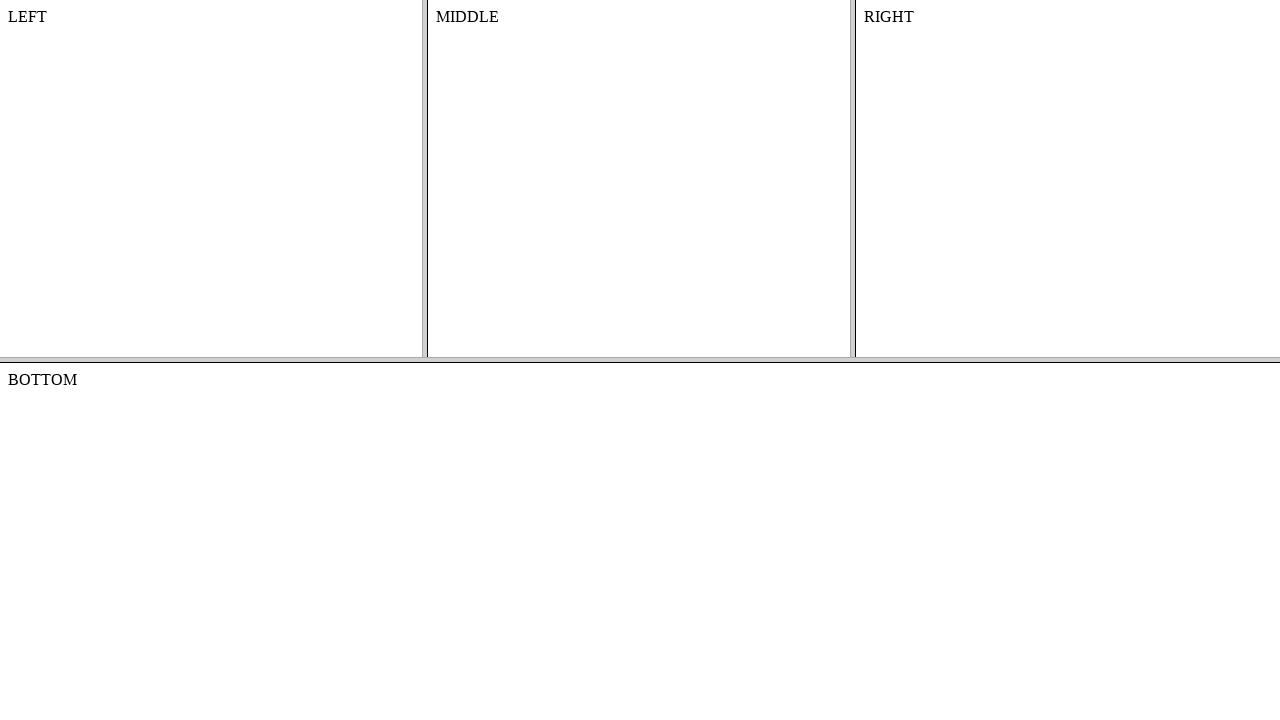

Located top frame with name 'frame-top'
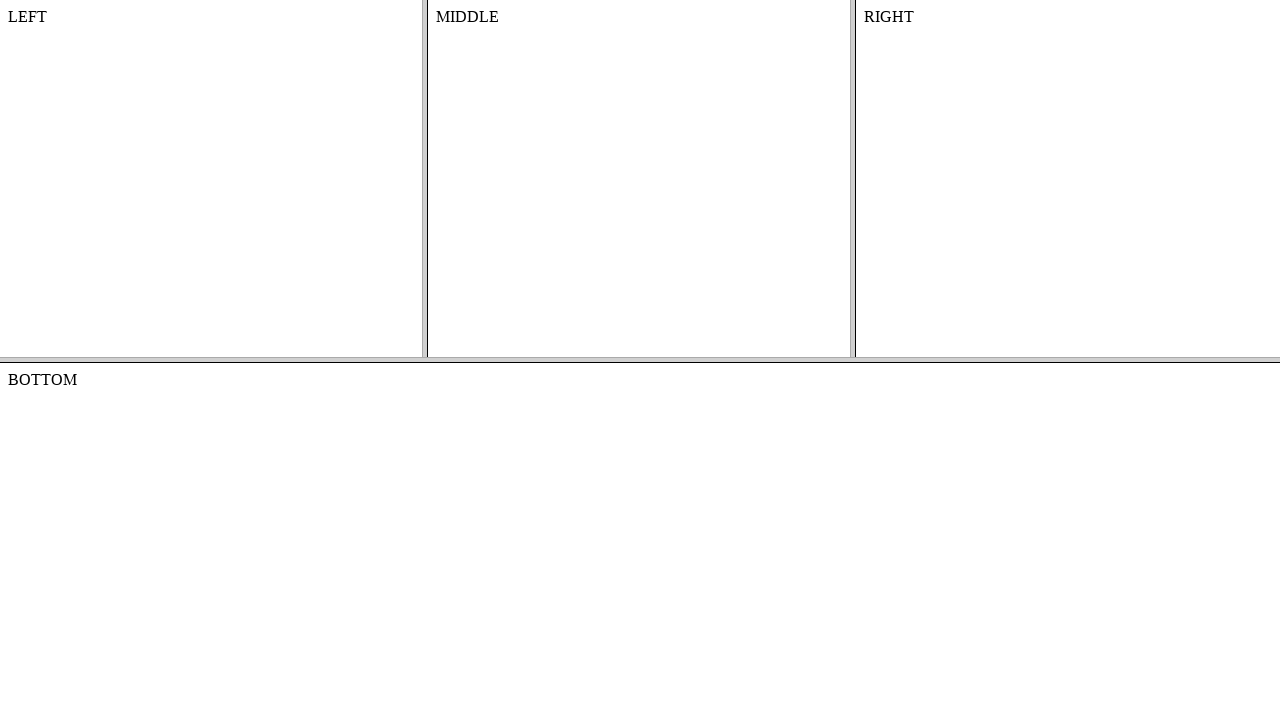

Located middle frame nested within top frame
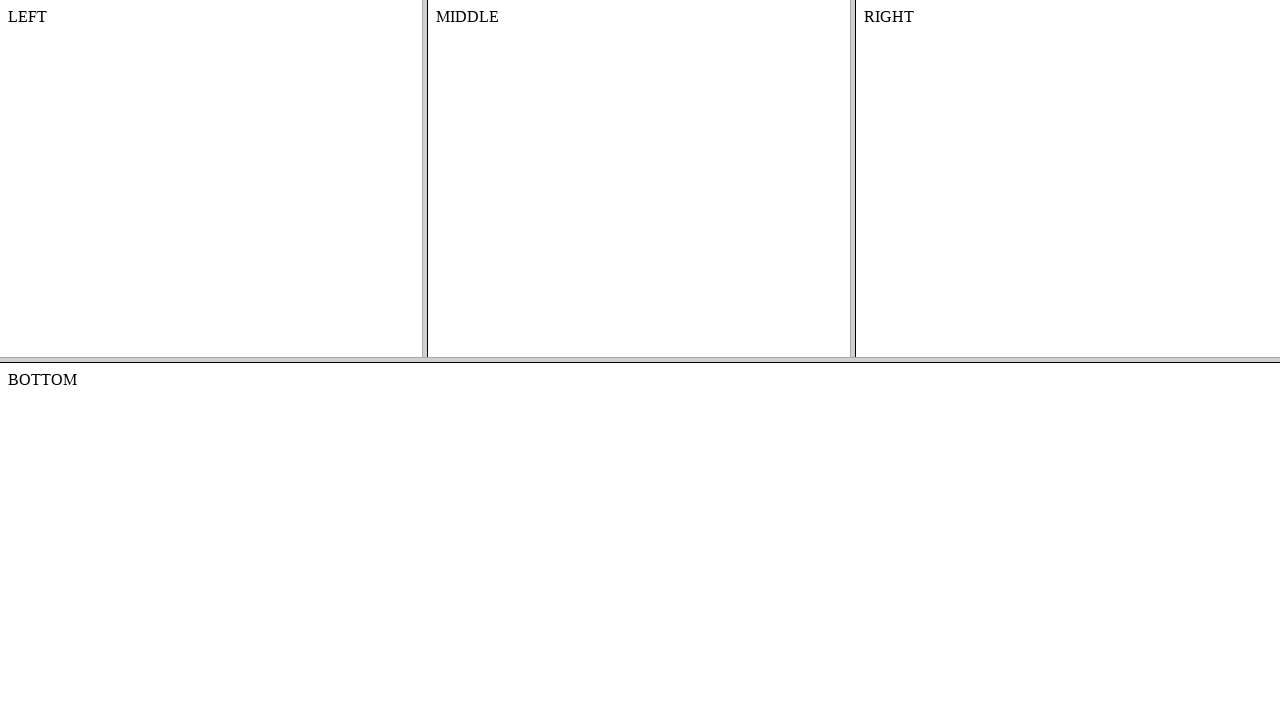

Verified content element is accessible within nested middle frame
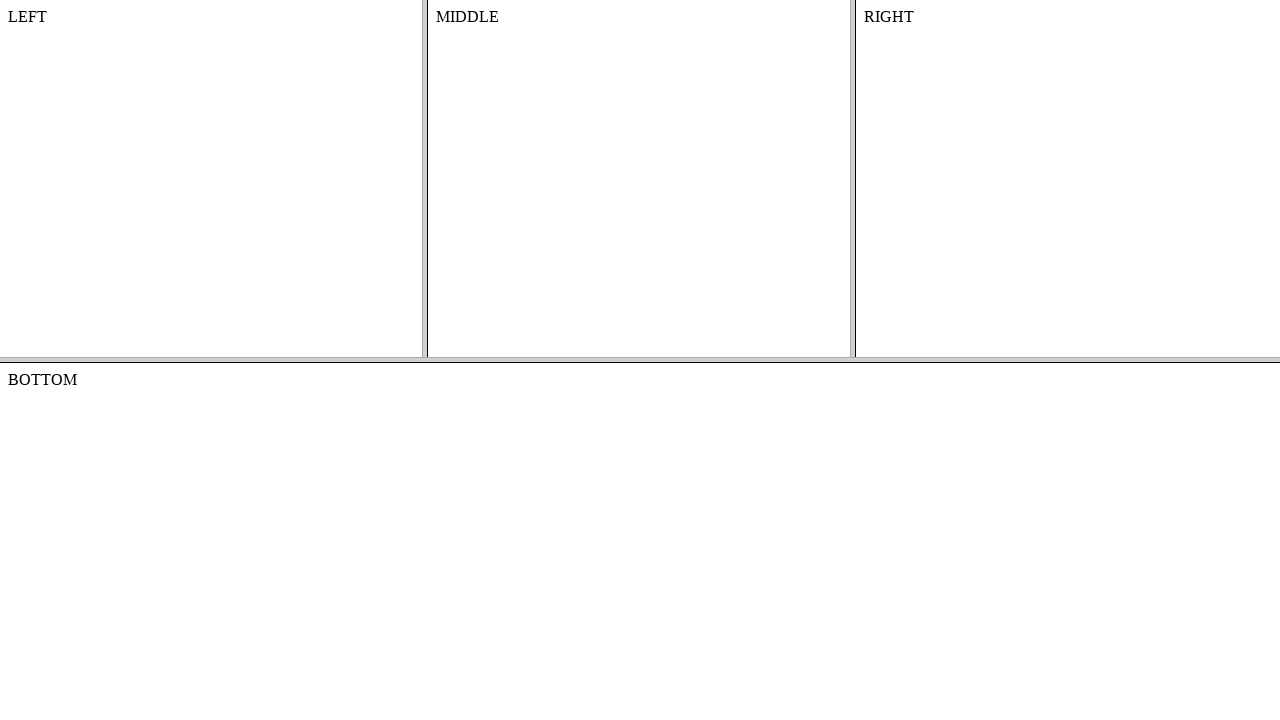

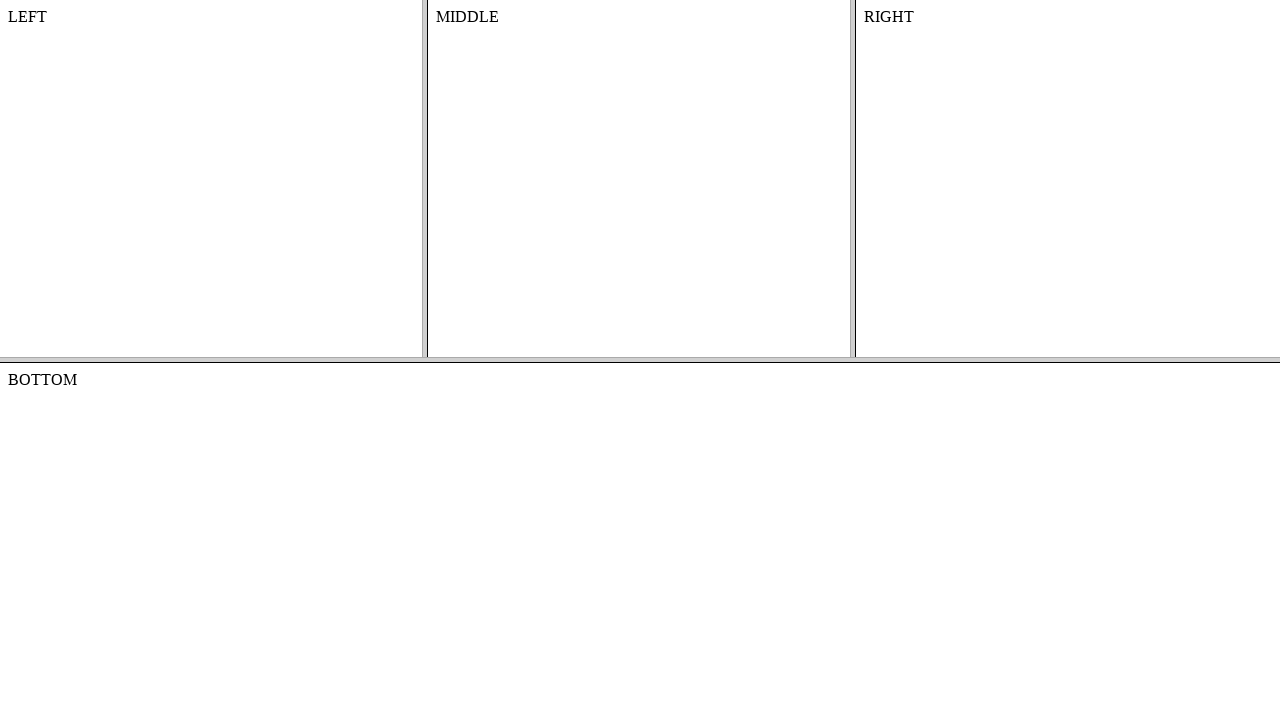